Tests JavaScript executor functionality by triggering an alert dialog and setting a value in a text input field using JavaScript execution.

Starting URL: https://testautomationpractice.blogspot.com/

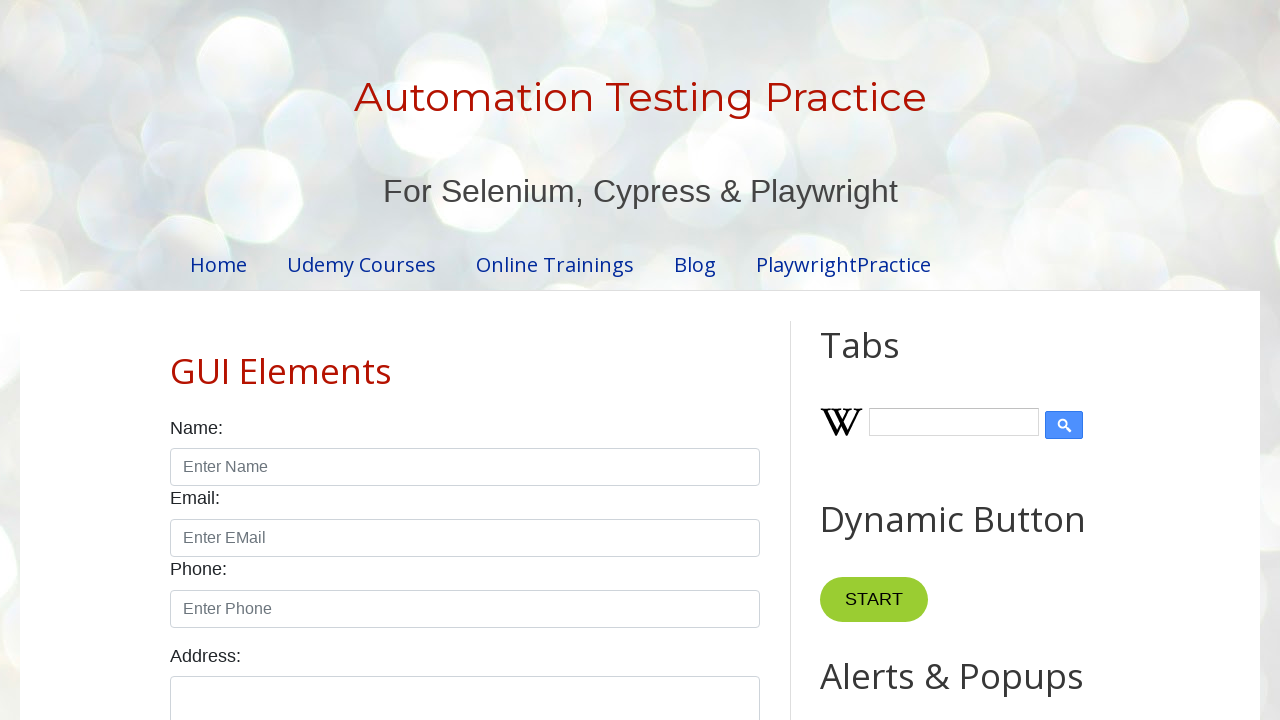

Triggered JavaScript alert dialog with message 'I am Dilmi'
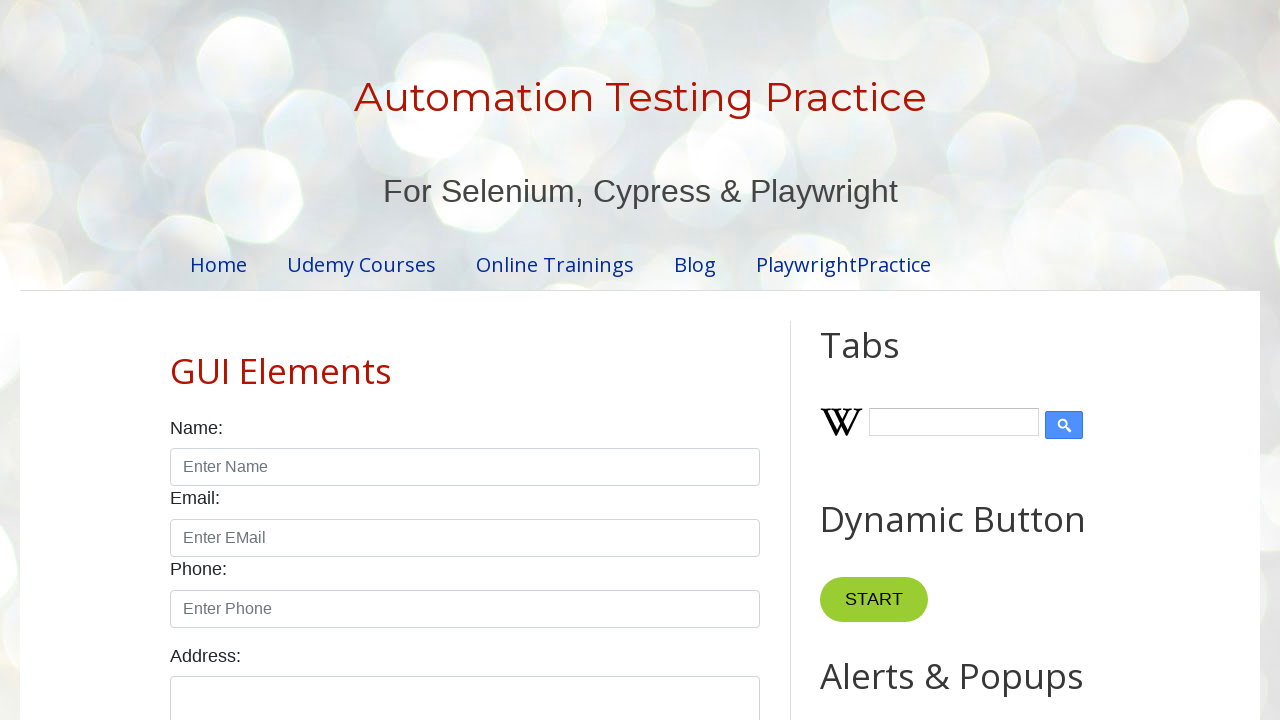

Set up dialog handler to accept alert
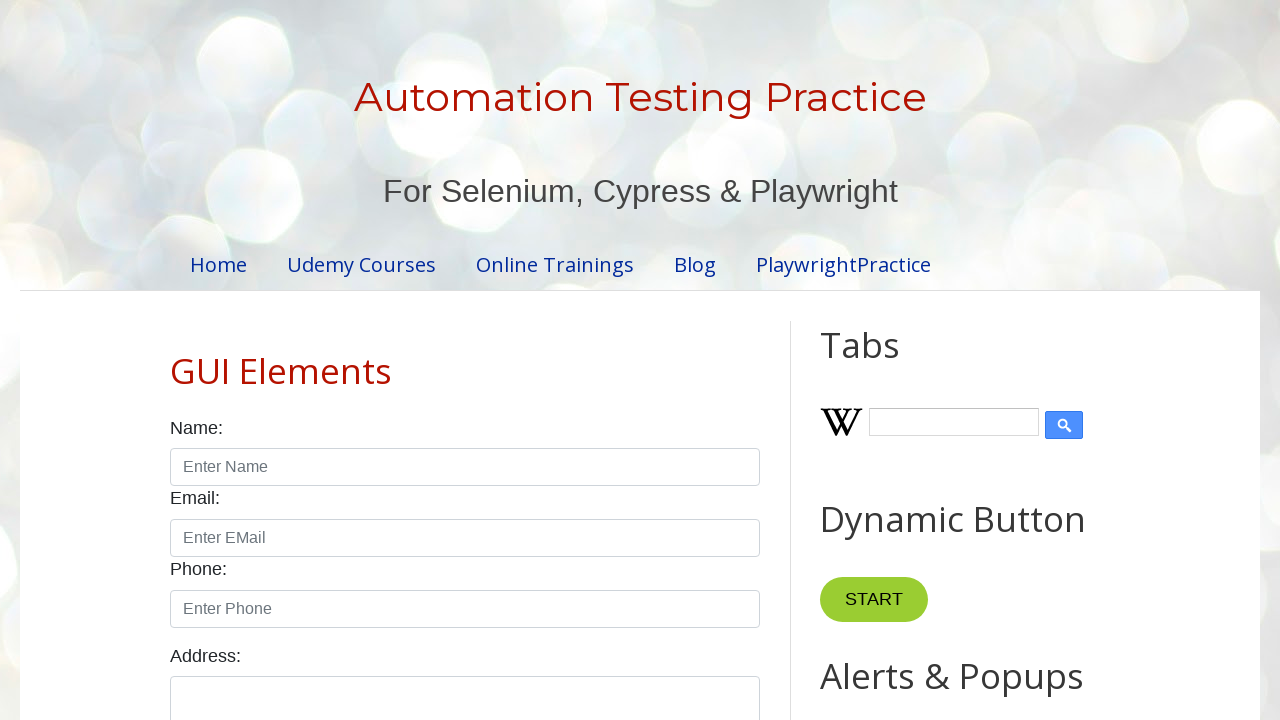

Set name textbox value to 'Dilmi' using JavaScript executor
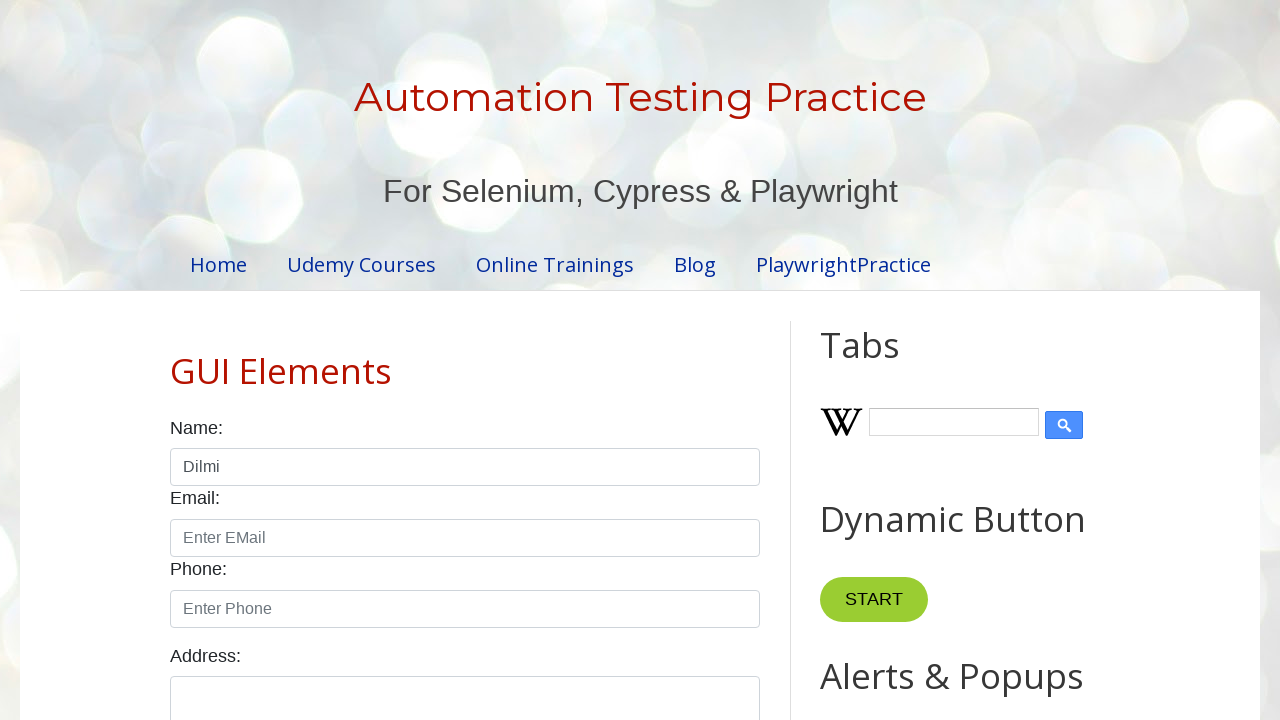

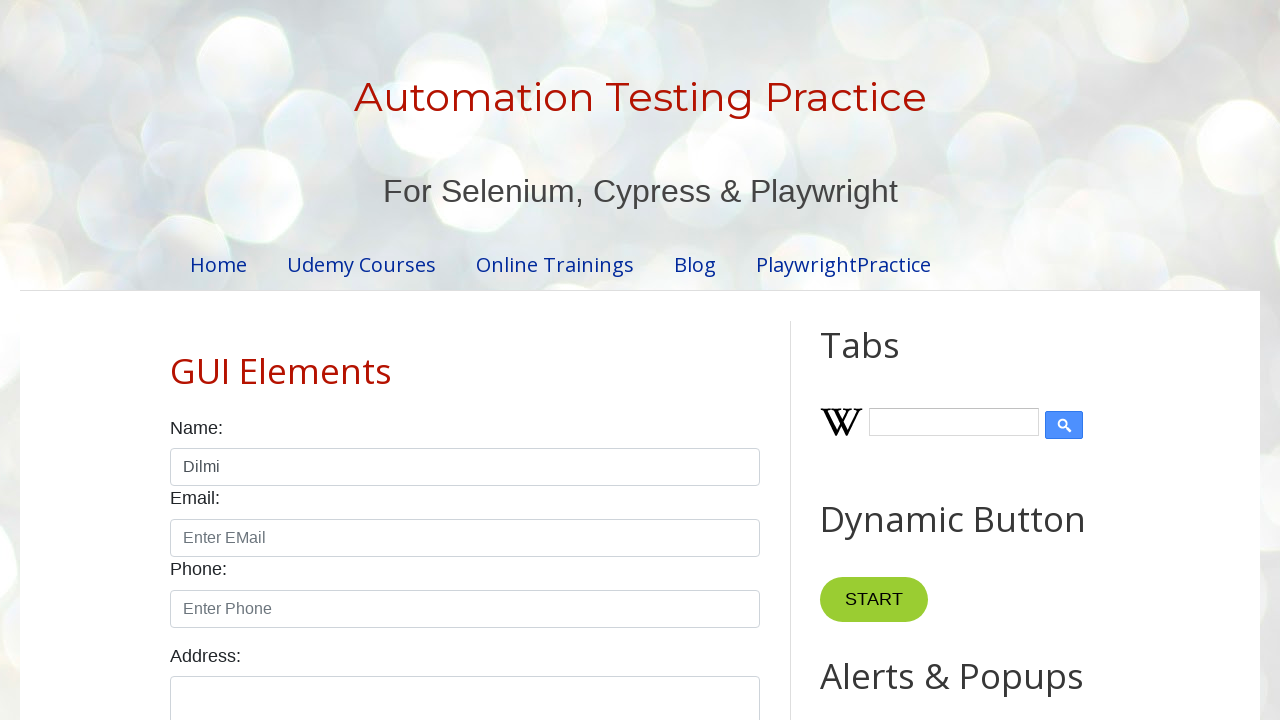